Creates a power, then edits all of its fields (name, description, side effects, and rating) and verifies the changes were saved correctly.

Starting URL: https://site-tc1.vercel.app/

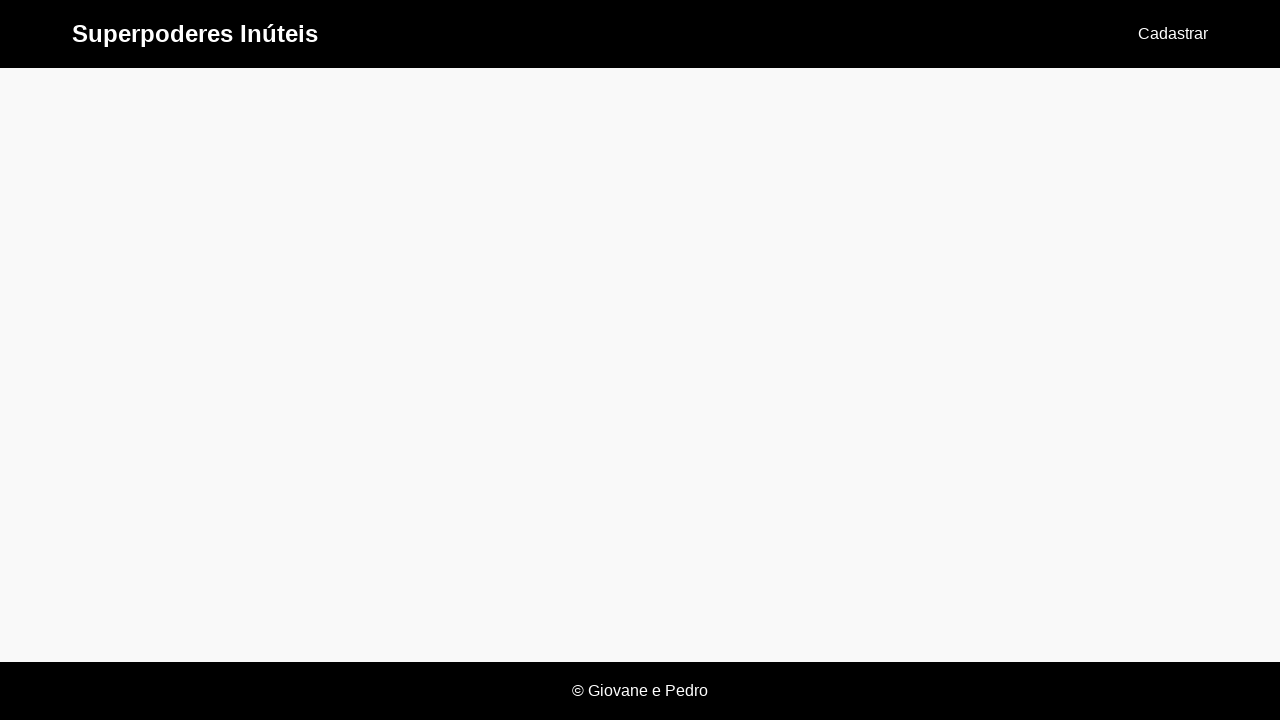

Set up dialog handler to auto-accept alerts
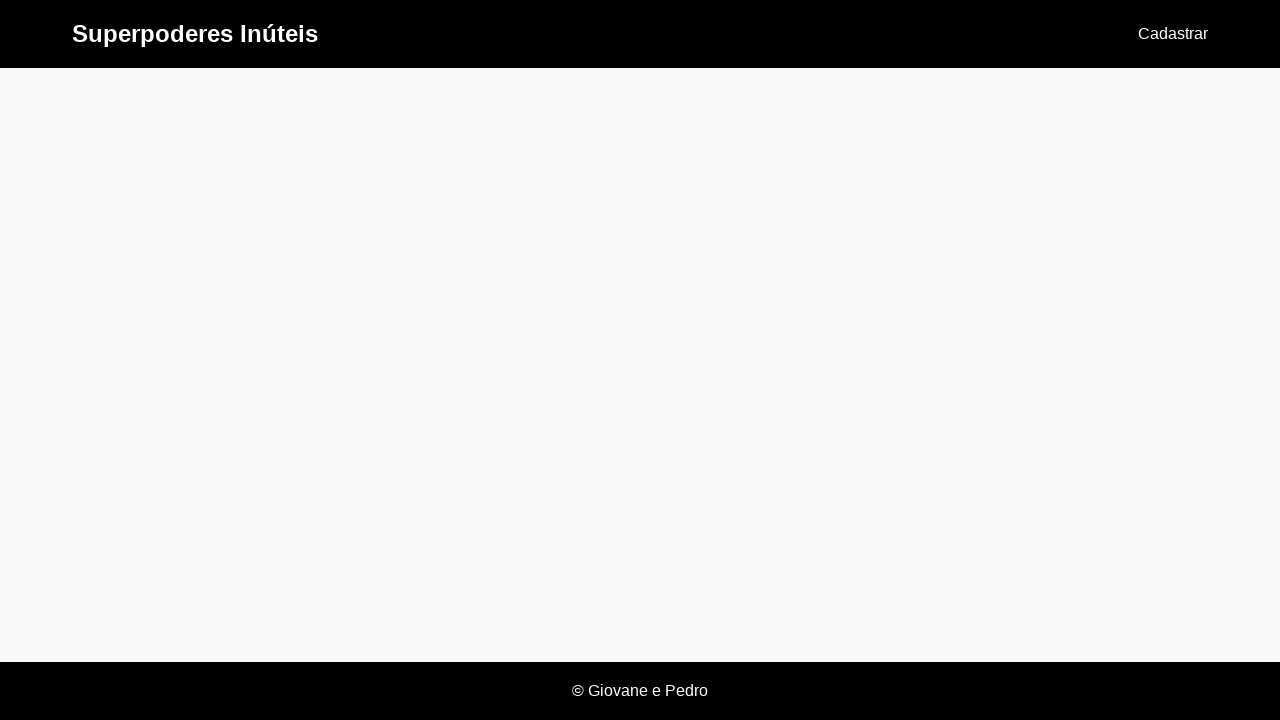

Clicked 'Cadastrar' button to create a new power at (1173, 34) on text=Cadastrar
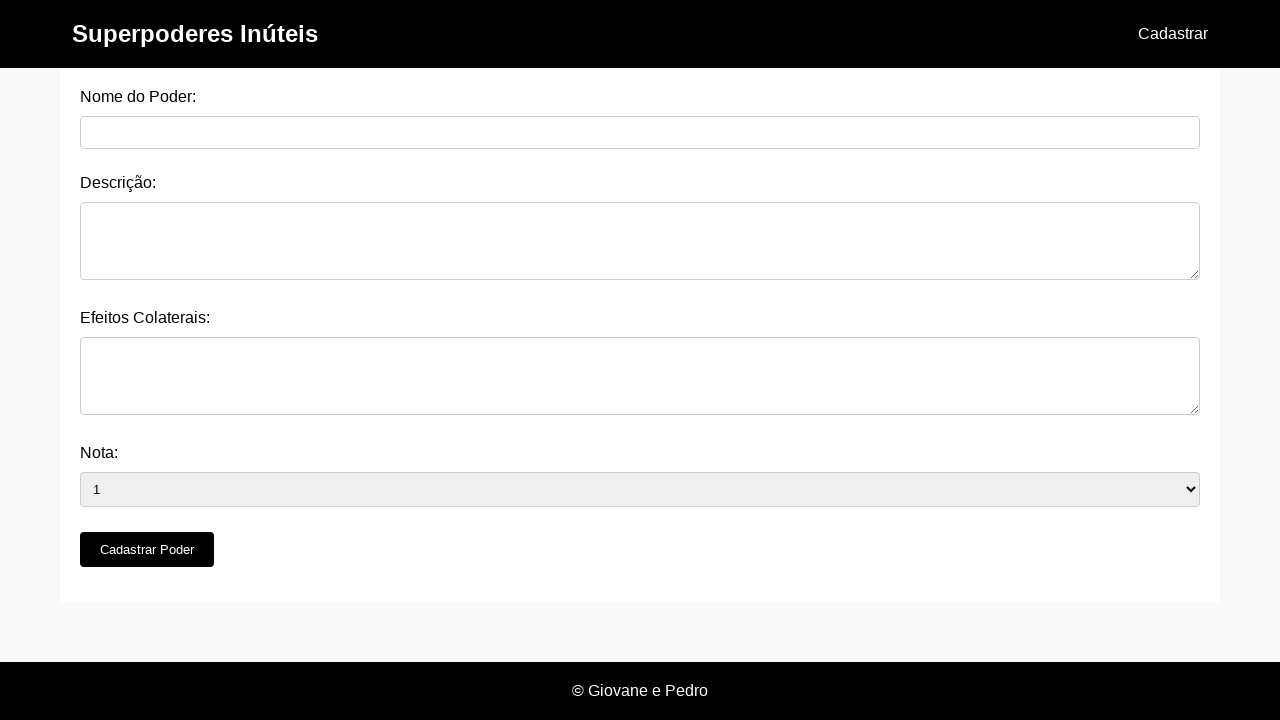

Power creation form loaded
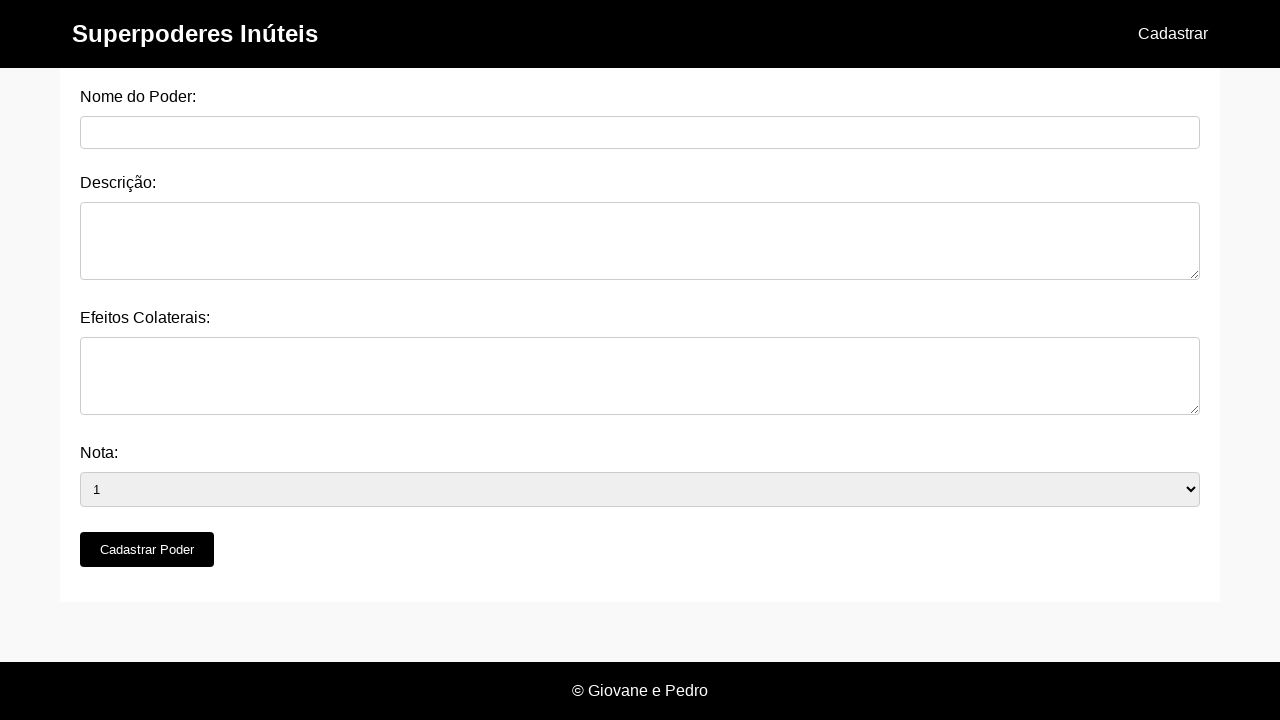

Filled power name field with 'Super Strength' on #nome_do_poder
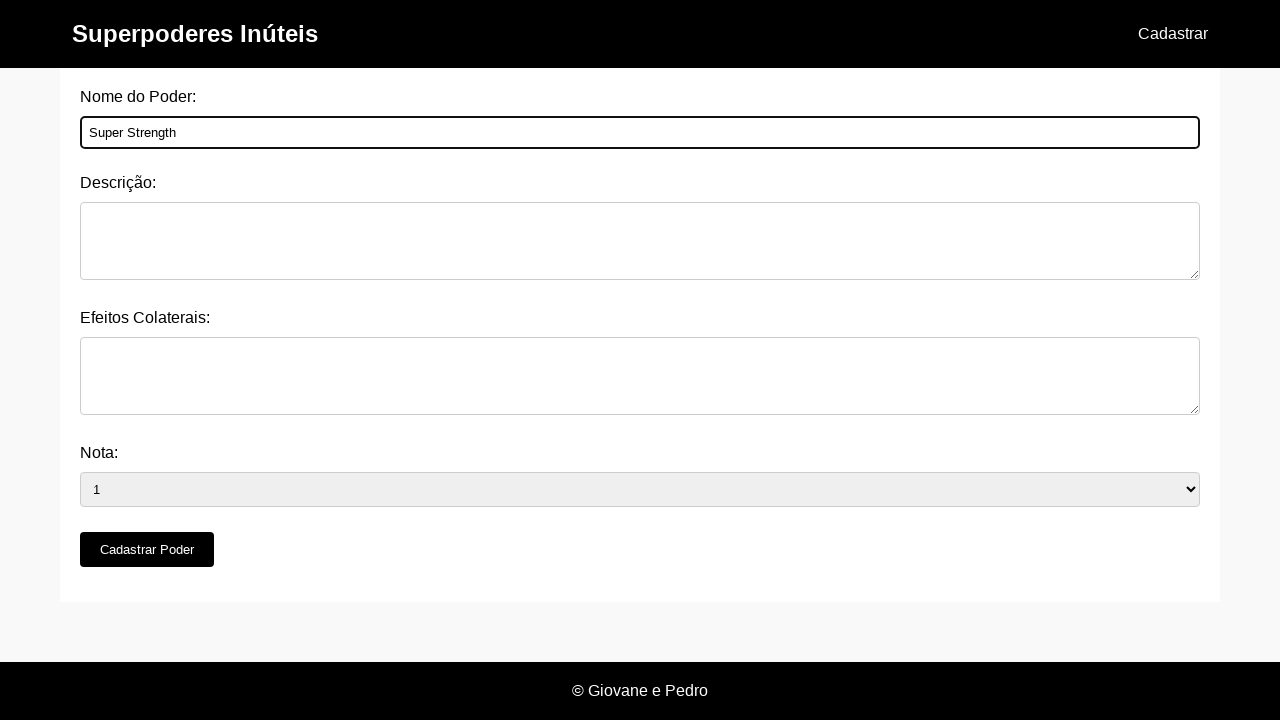

Filled description field with power description on #descricao
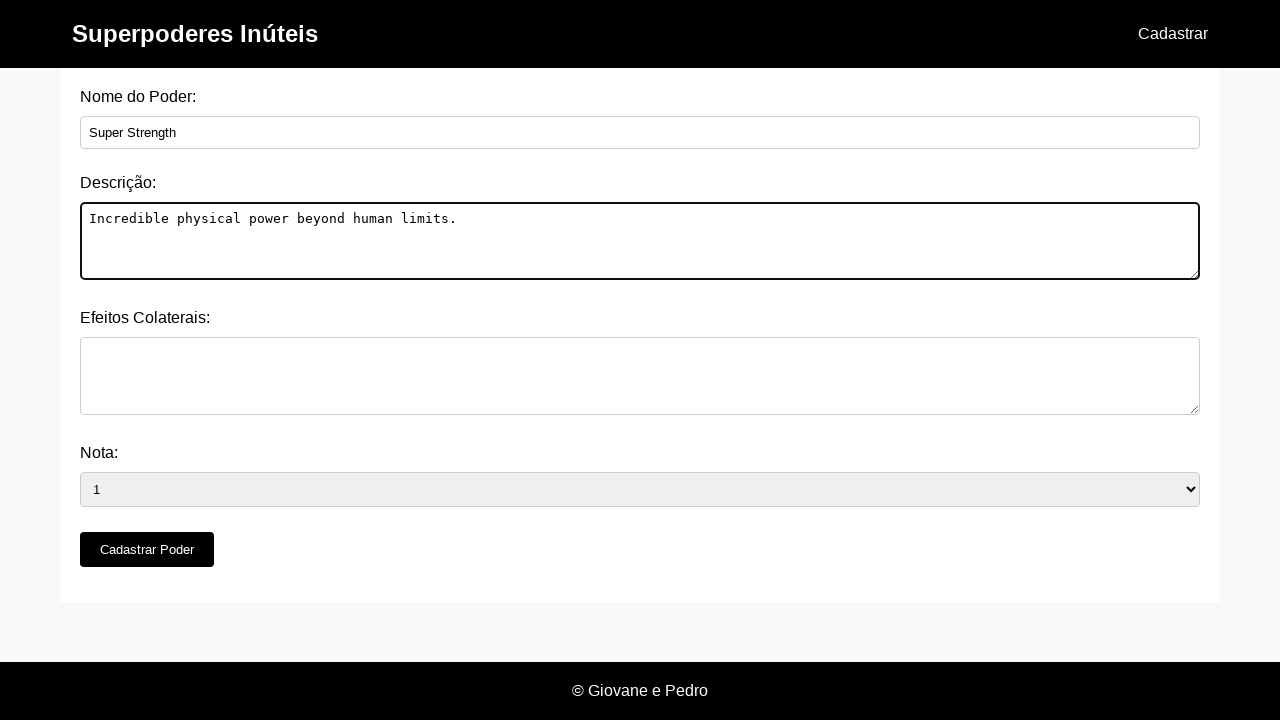

Filled side effects field with side effect information on #efeitos_colaterais
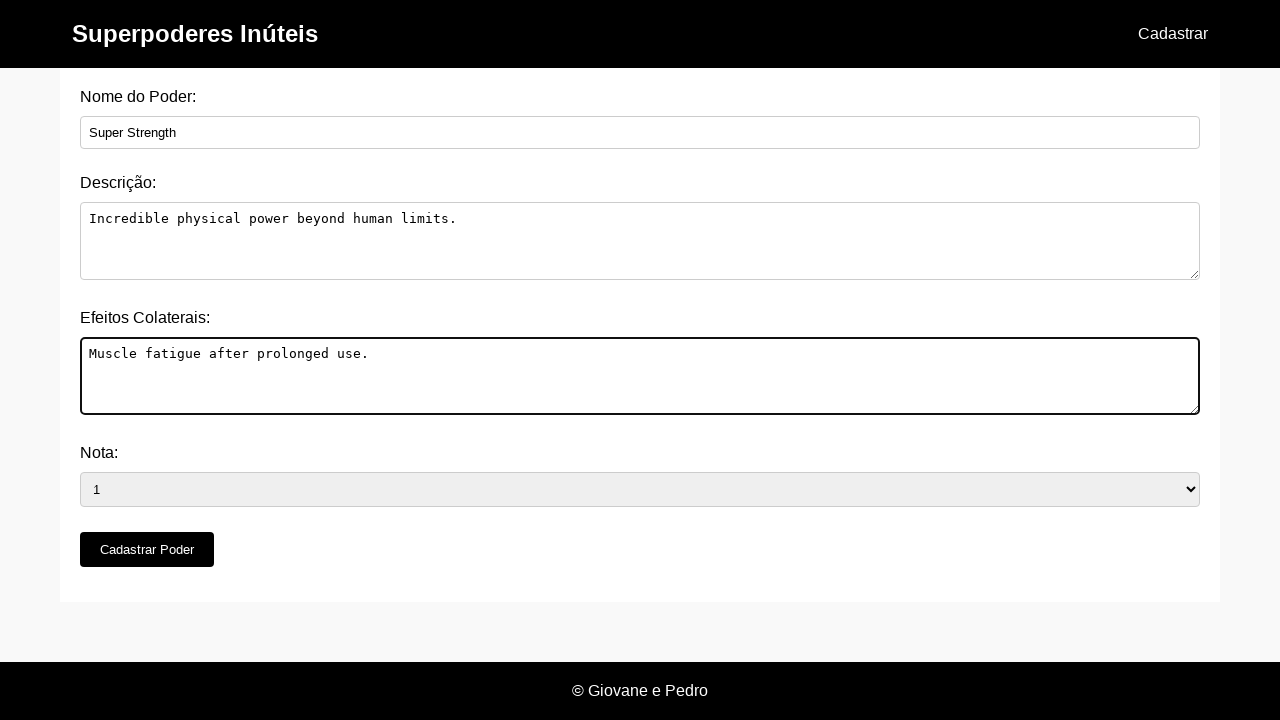

Selected rating of 3 for the power on #nota
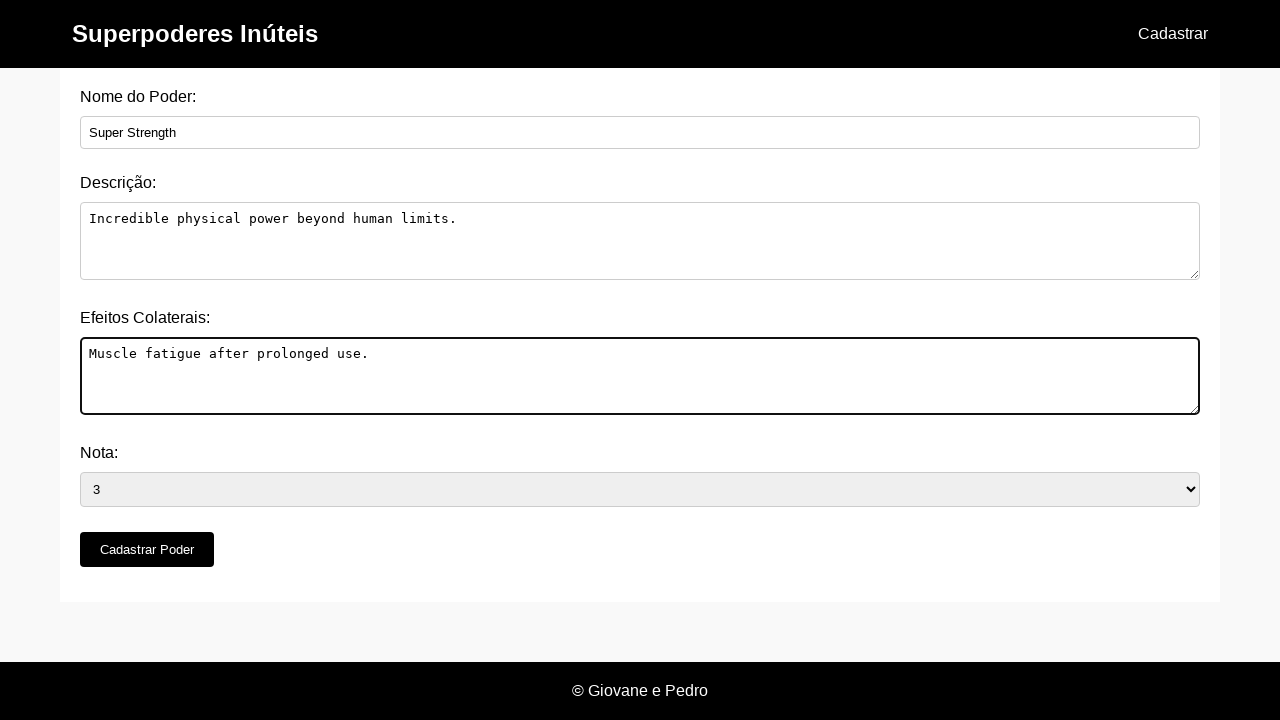

Clicked 'Cadastrar Poder' button to submit the new power at (147, 550) on button[type='submit']:has-text('Cadastrar Poder')
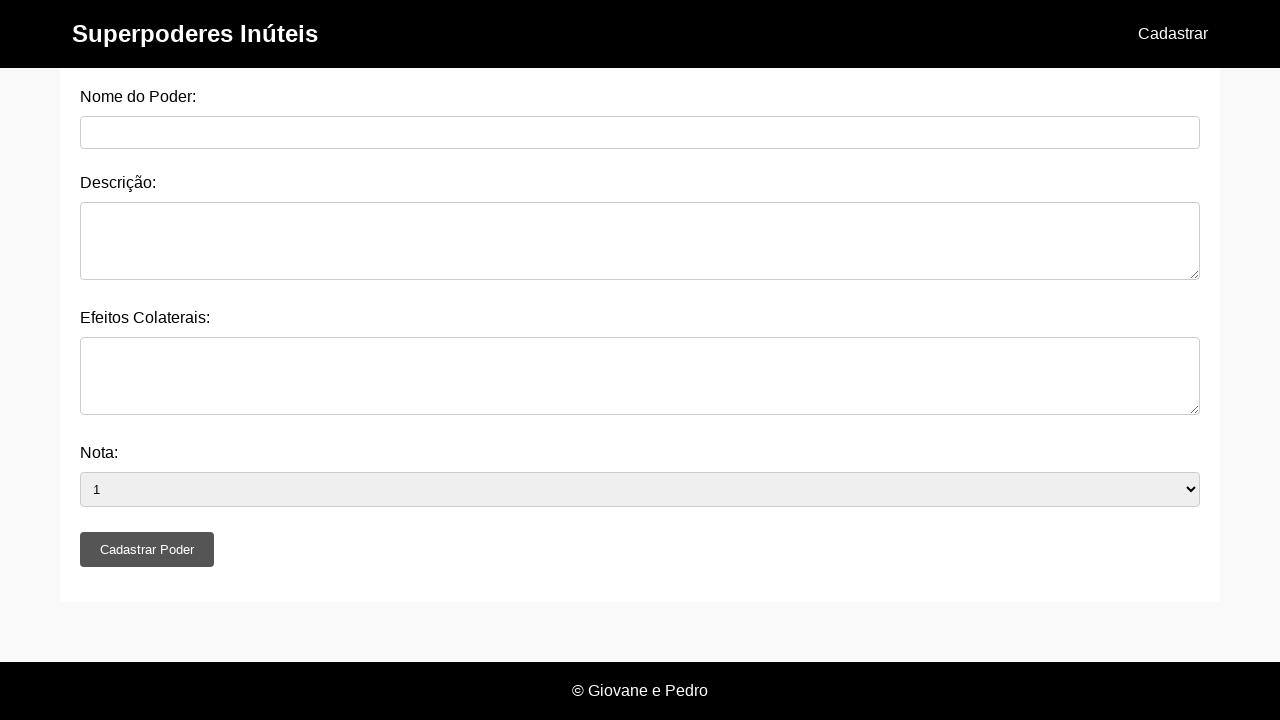

Waited for power creation to complete
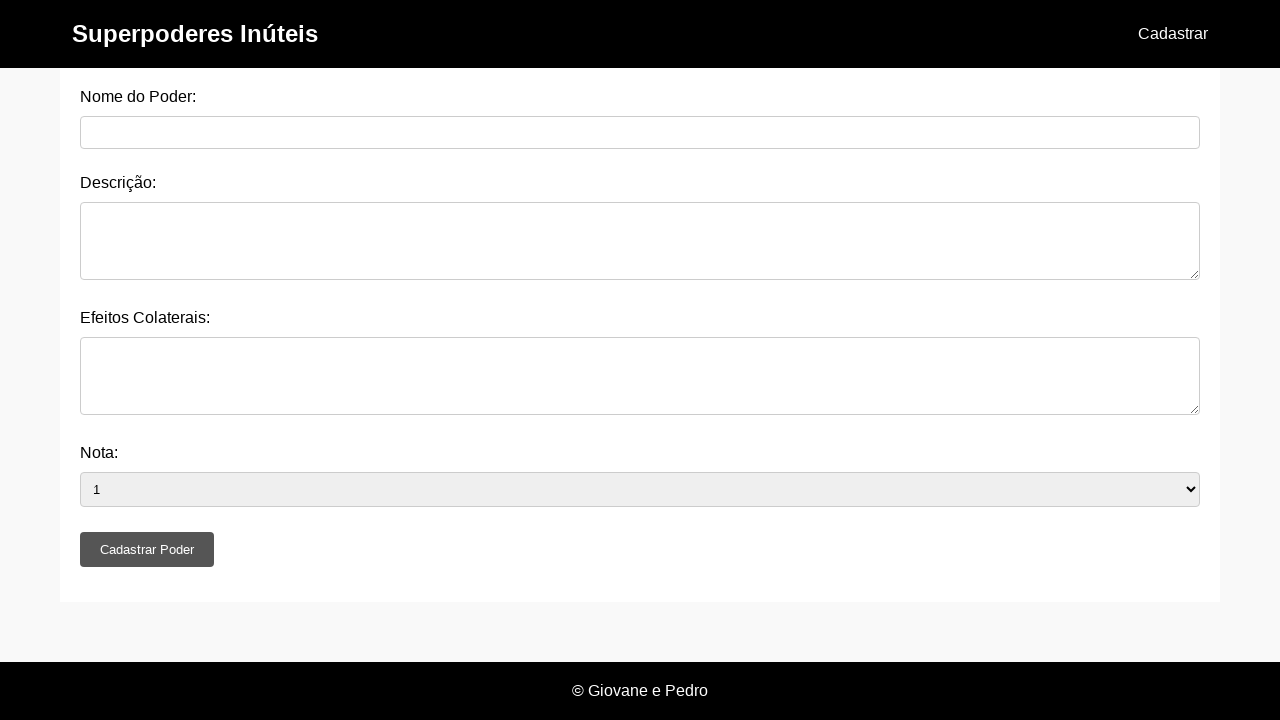

Navigated to home page
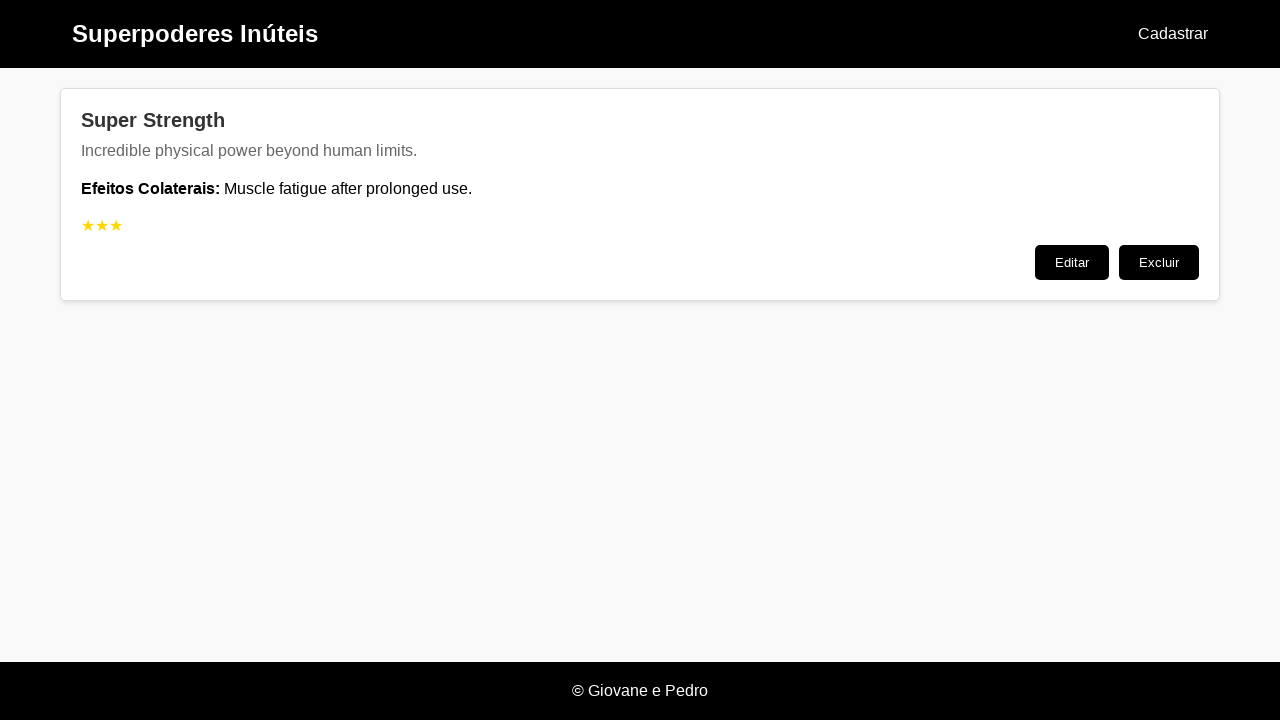

Powers list loaded on home page
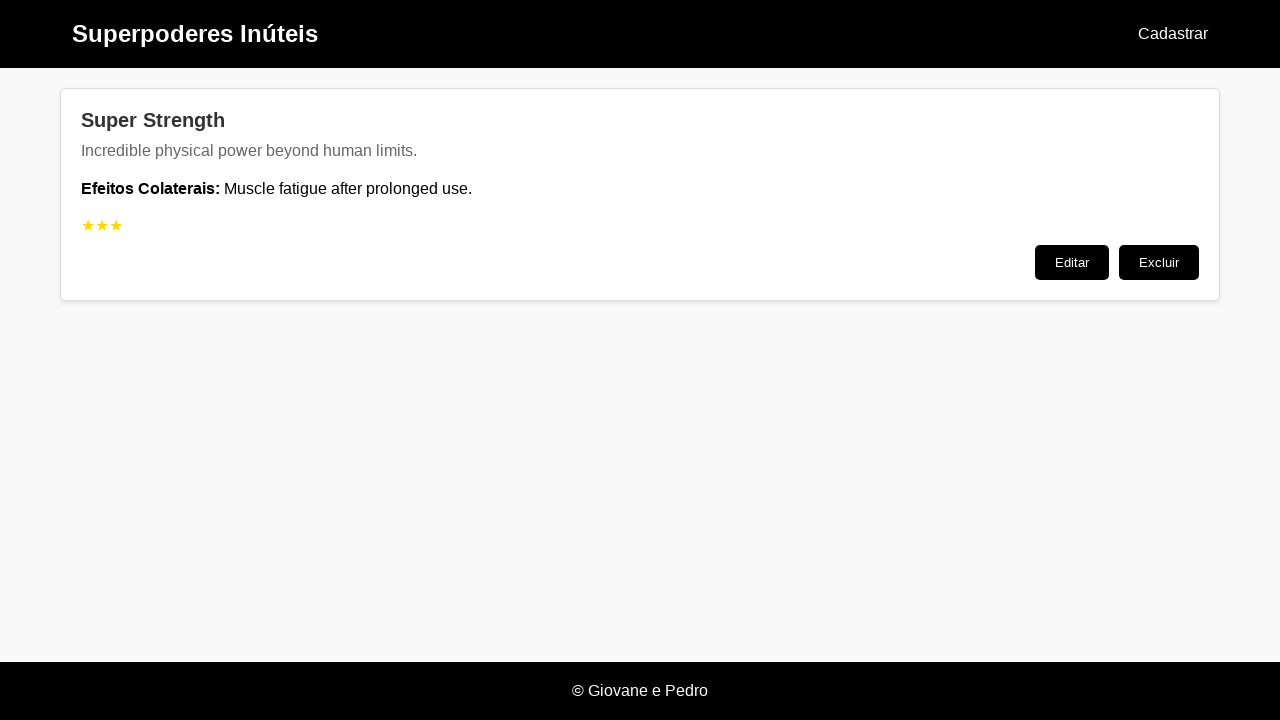

Located the 'Super Strength' power card
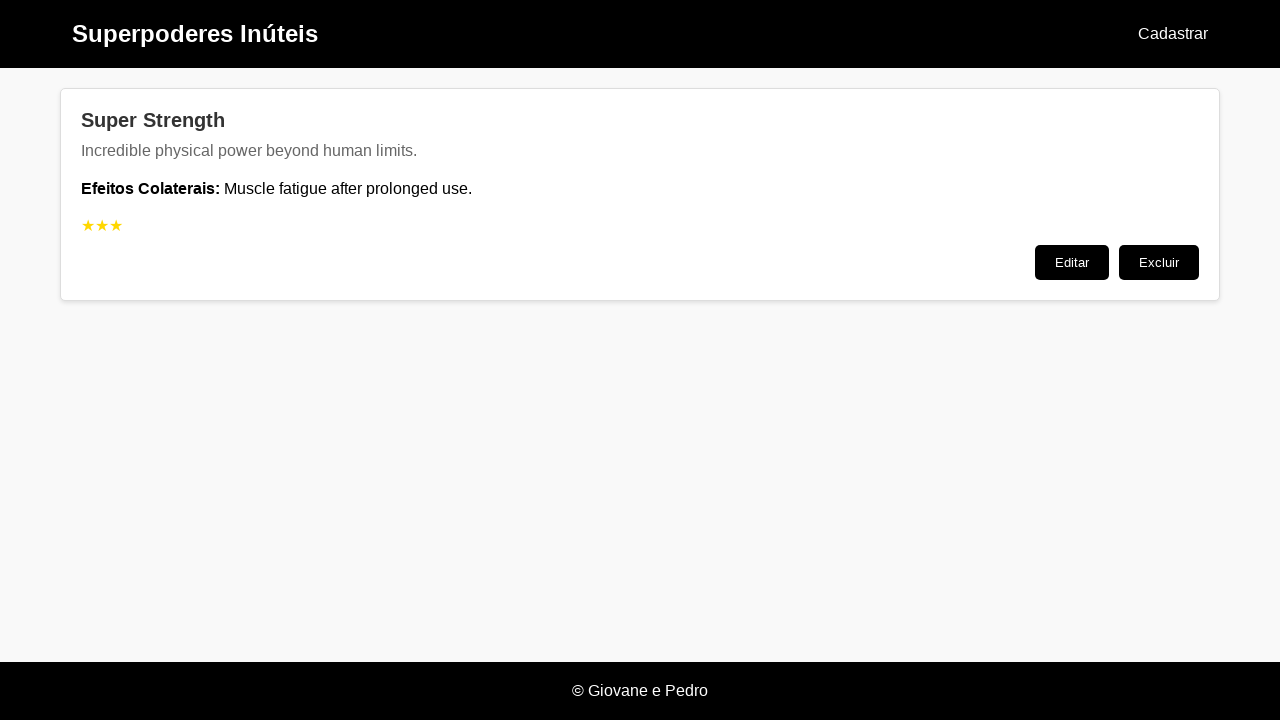

Clicked 'Editar' button on the power card at (1072, 262) on .post:has(.post-title:text('Super Strength')) >> text=Editar
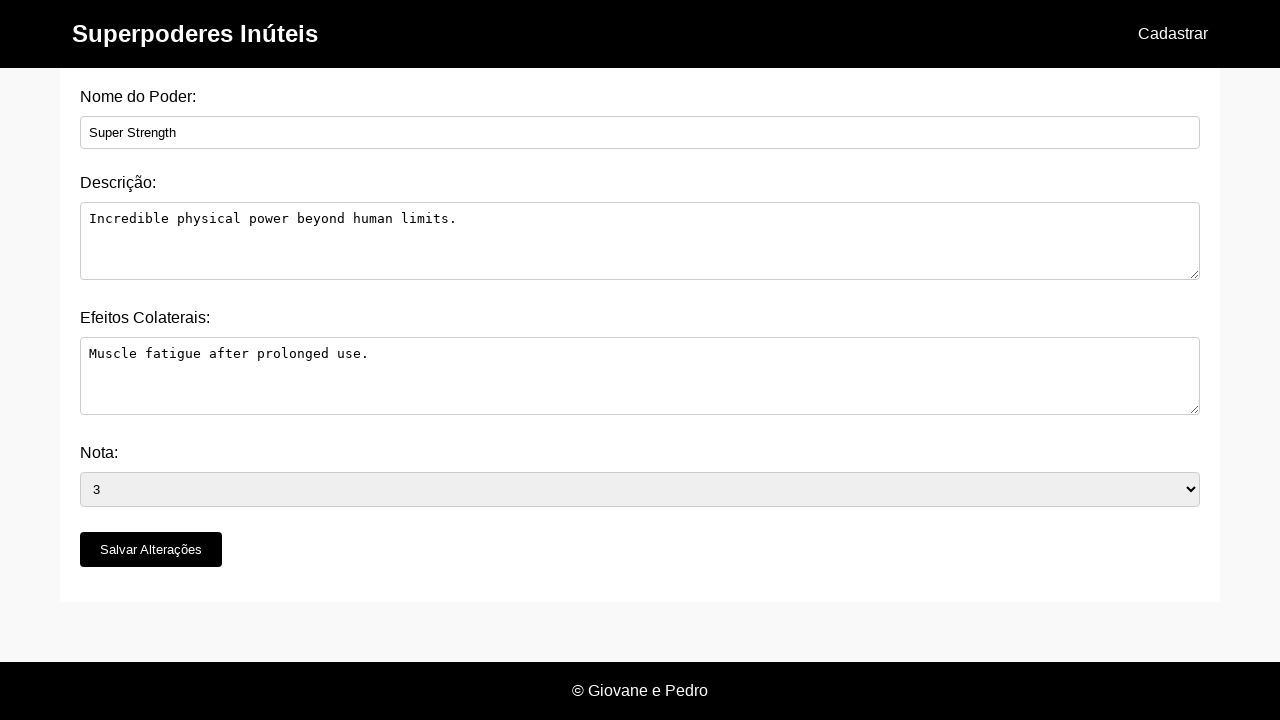

Edit form loaded
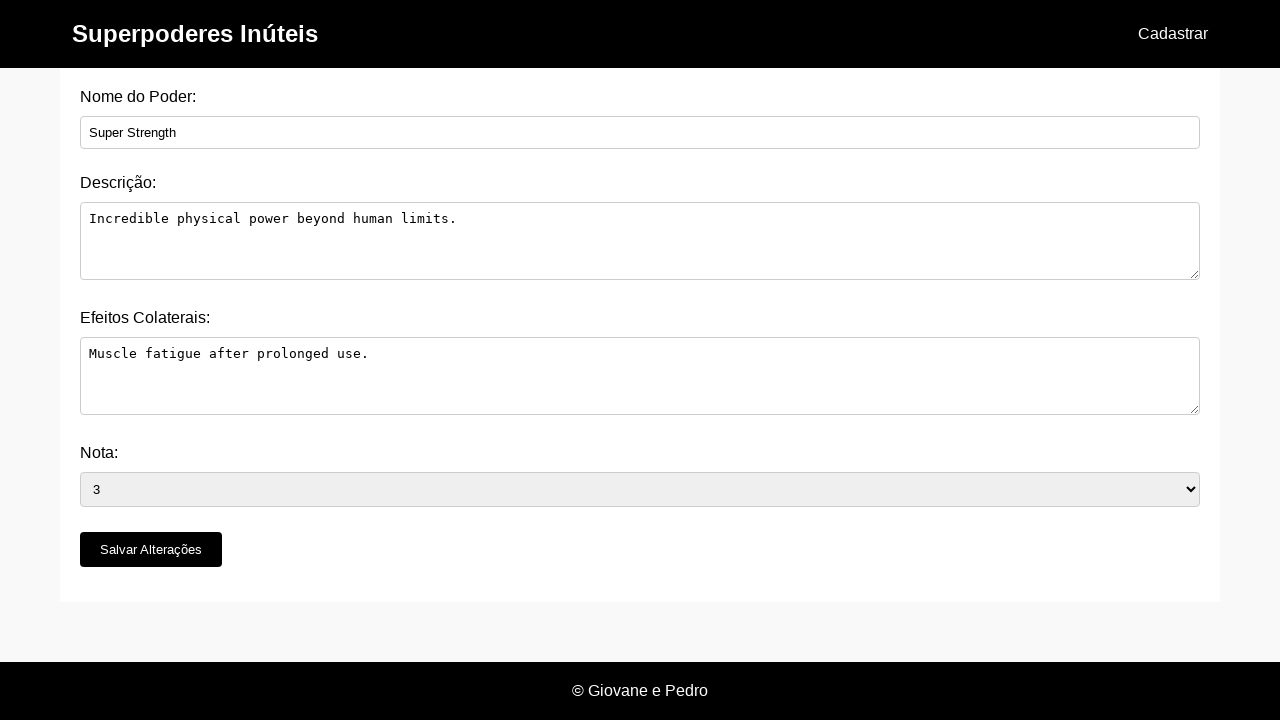

Cleared power name field on #nome_do_poder
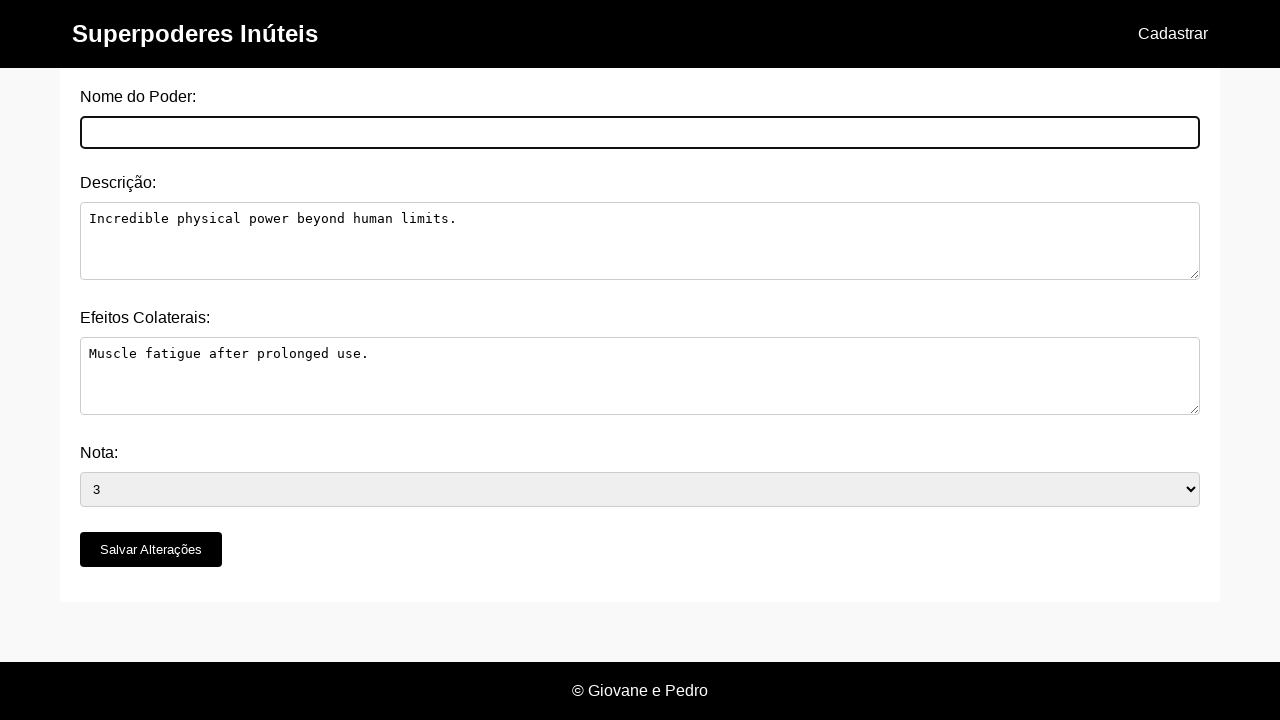

Filled power name field with 'Invisibility' on #nome_do_poder
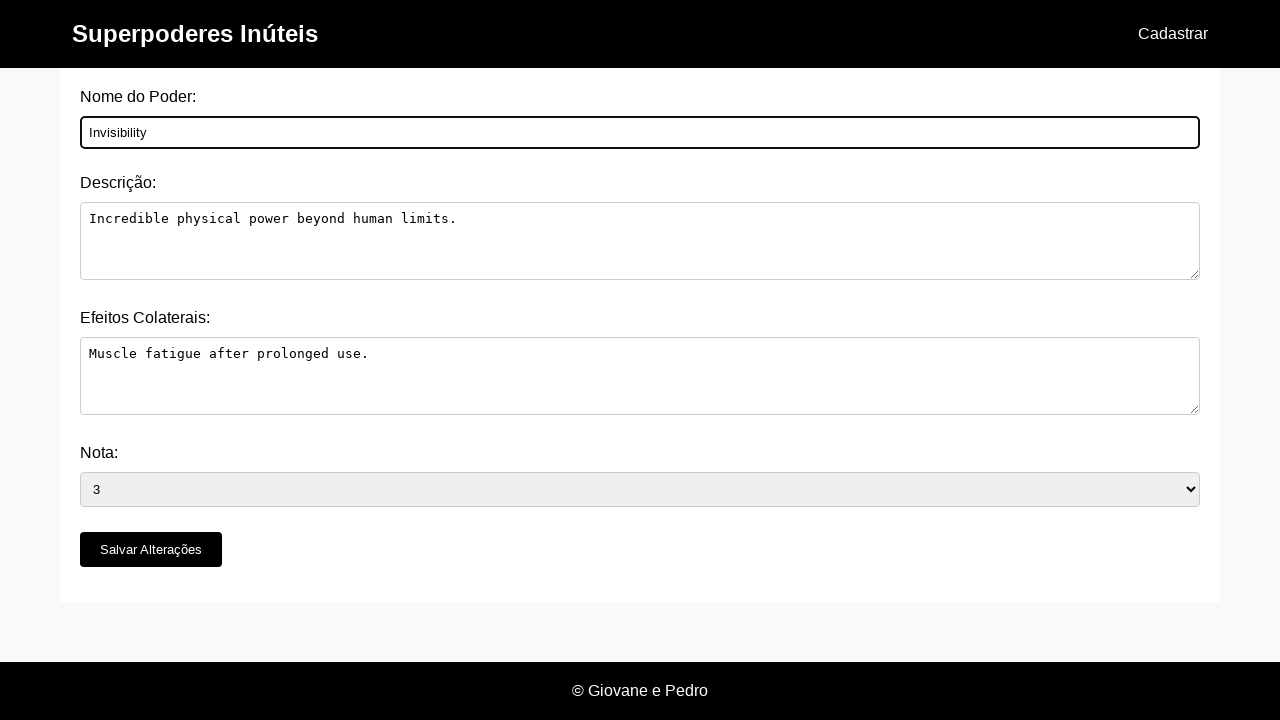

Cleared description field on #descricao
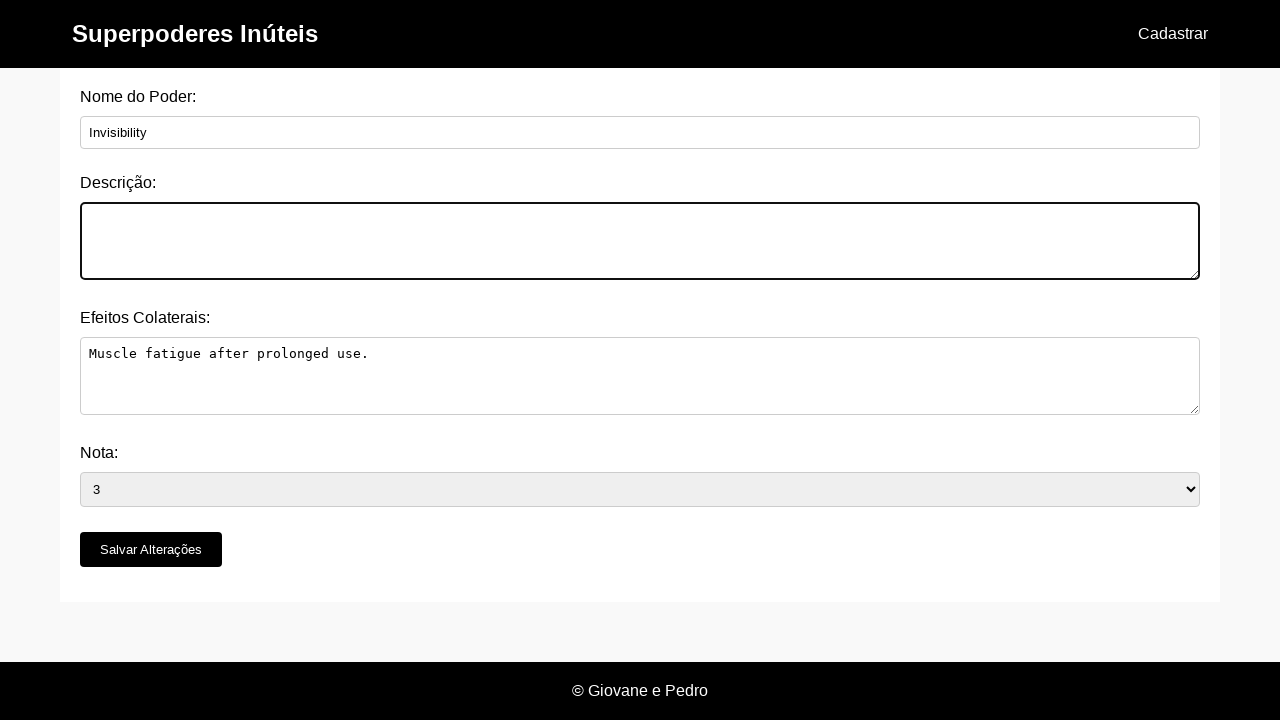

Filled description field with new description on #descricao
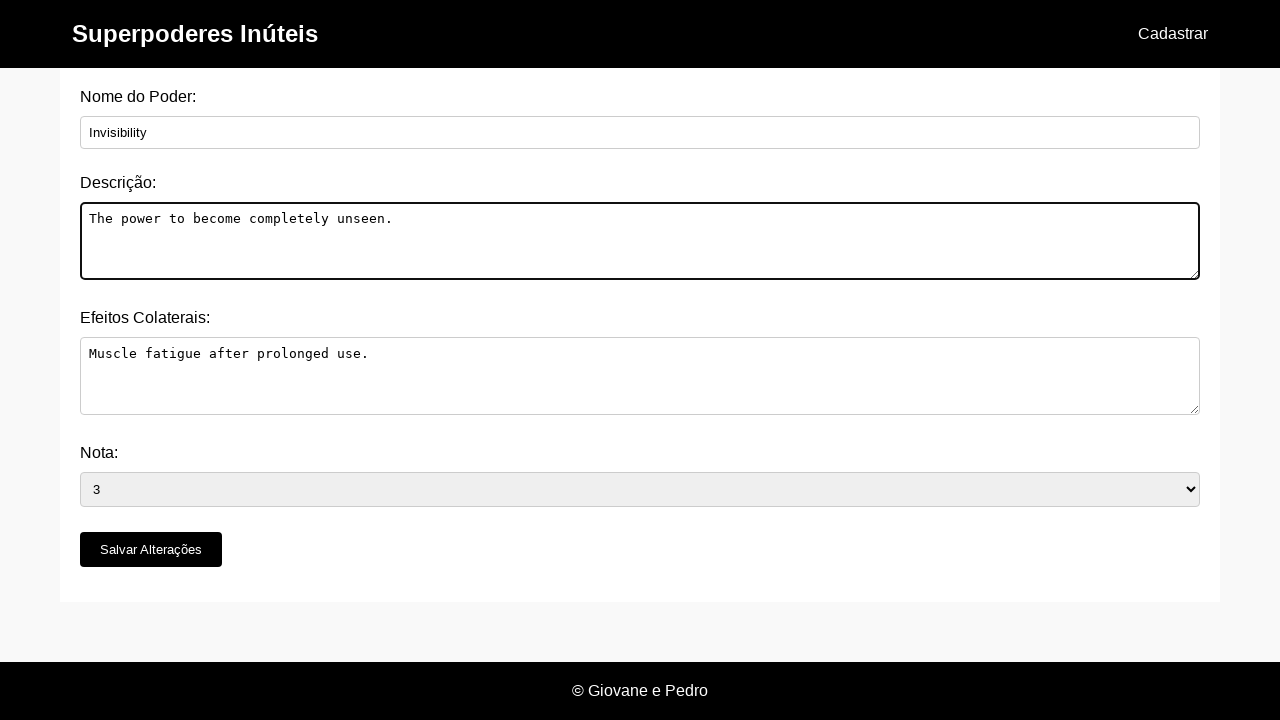

Cleared side effects field on #efeitos_colaterais
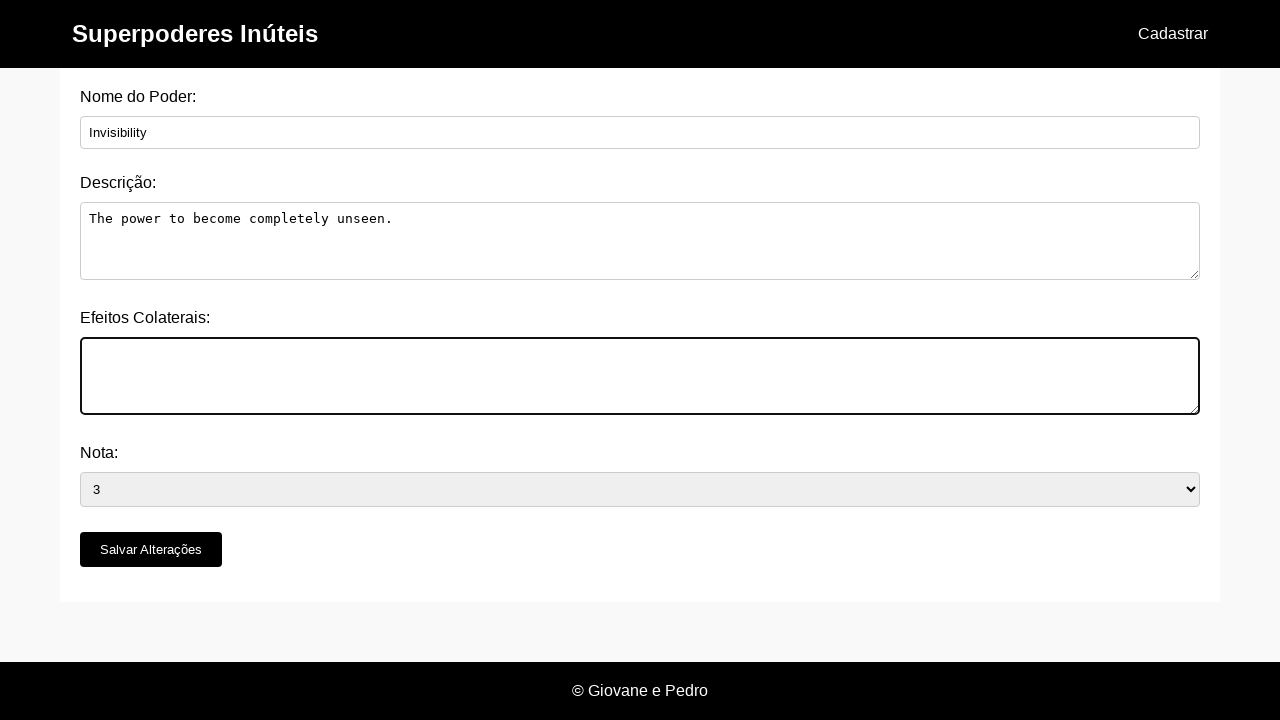

Filled side effects field with new side effect information on #efeitos_colaterais
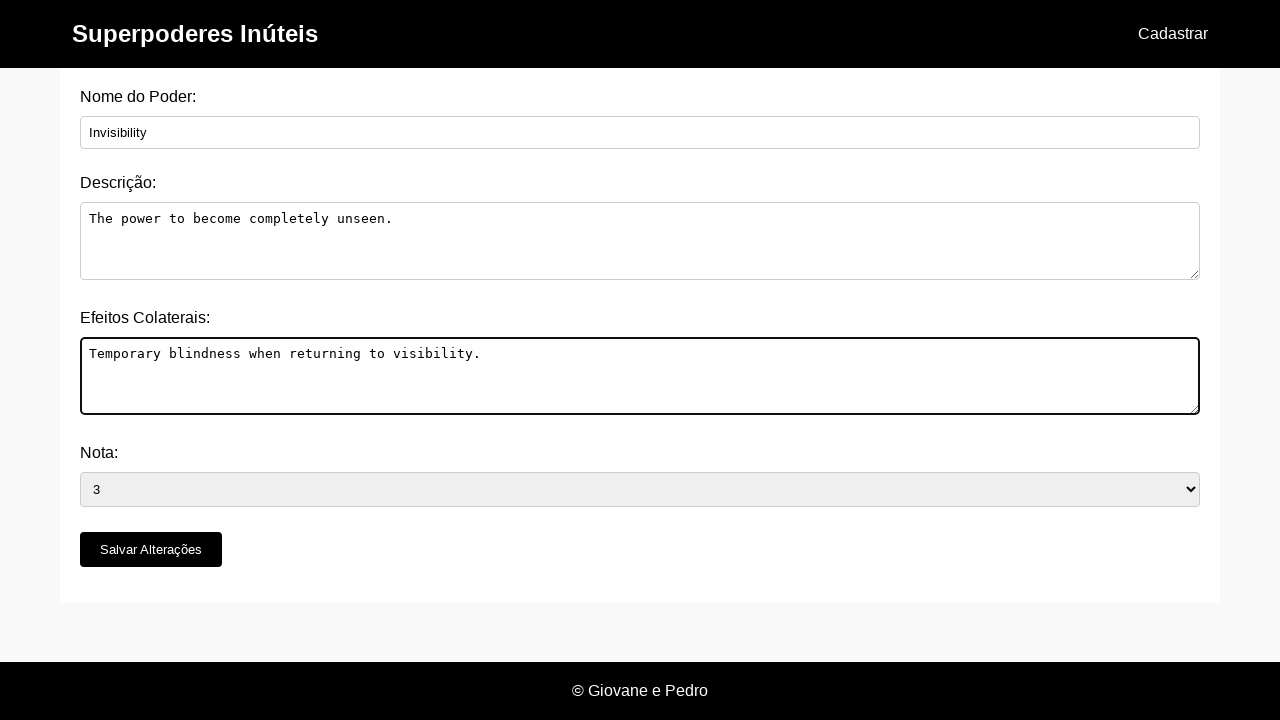

Changed rating to 5 on #nota
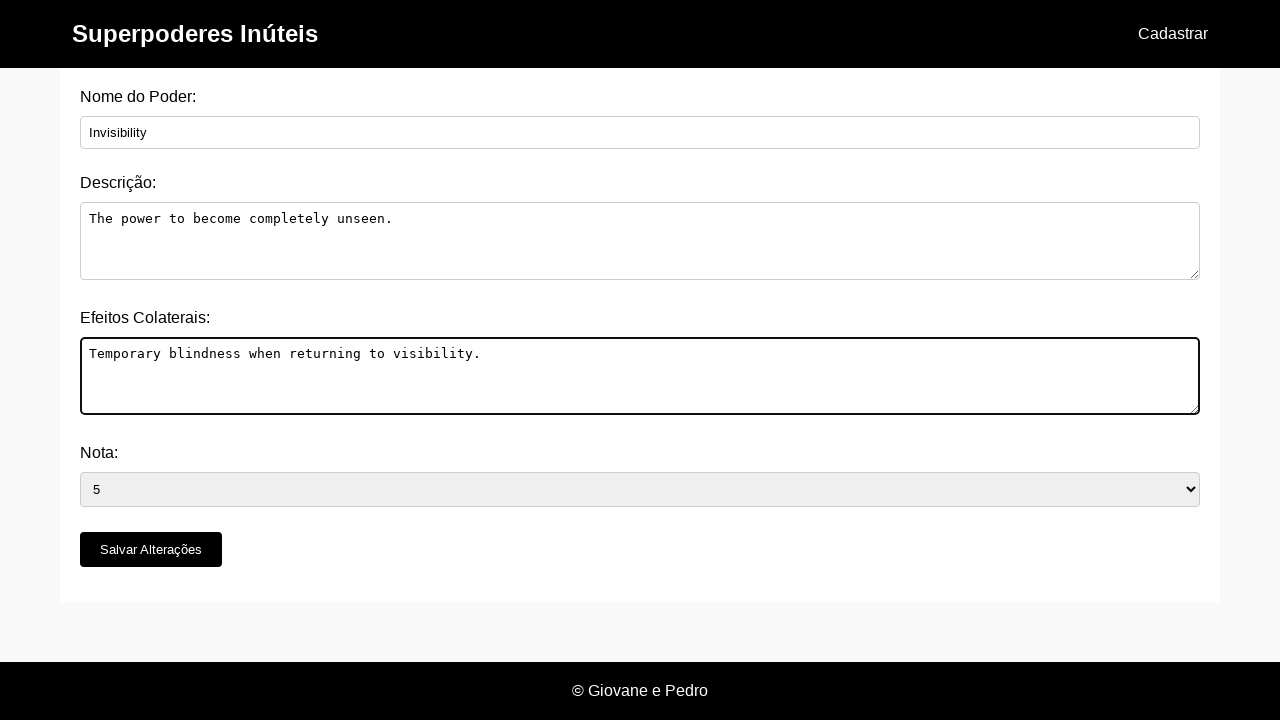

Clicked 'Salvar Alterações' button to submit the edited power at (151, 550) on button[type='submit']:has-text('Salvar Alterações')
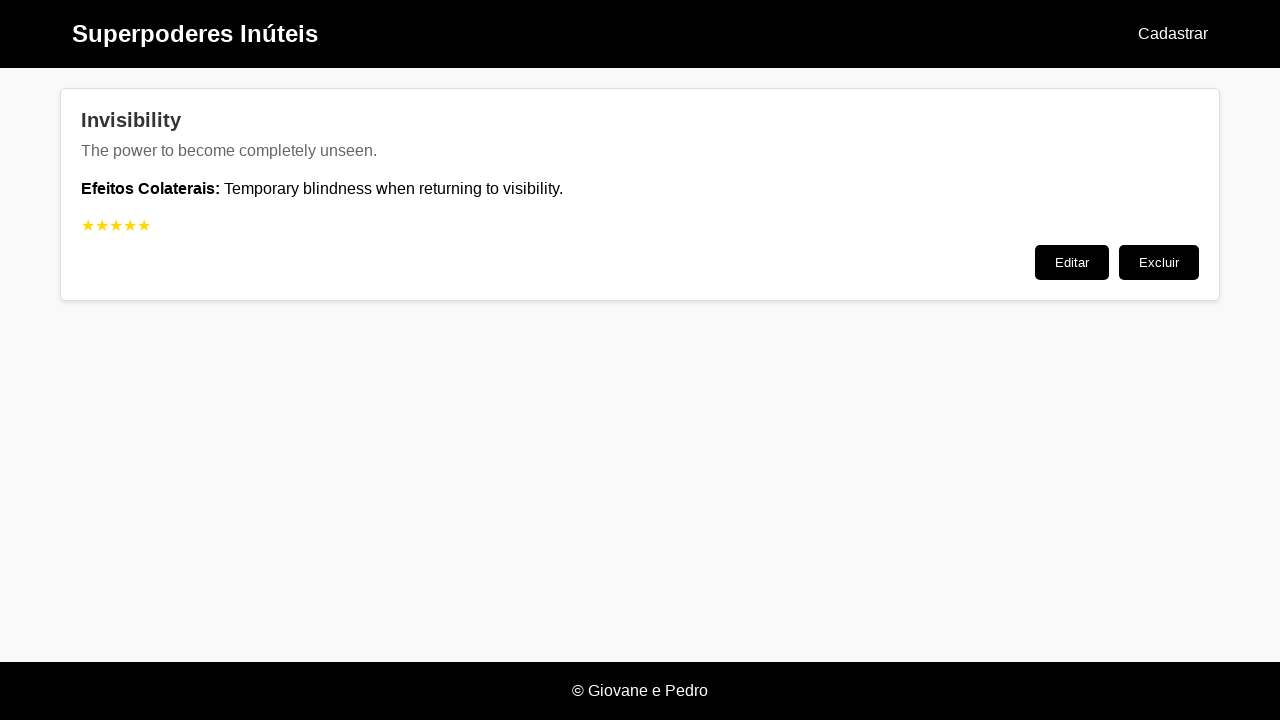

Waited for changes to be saved
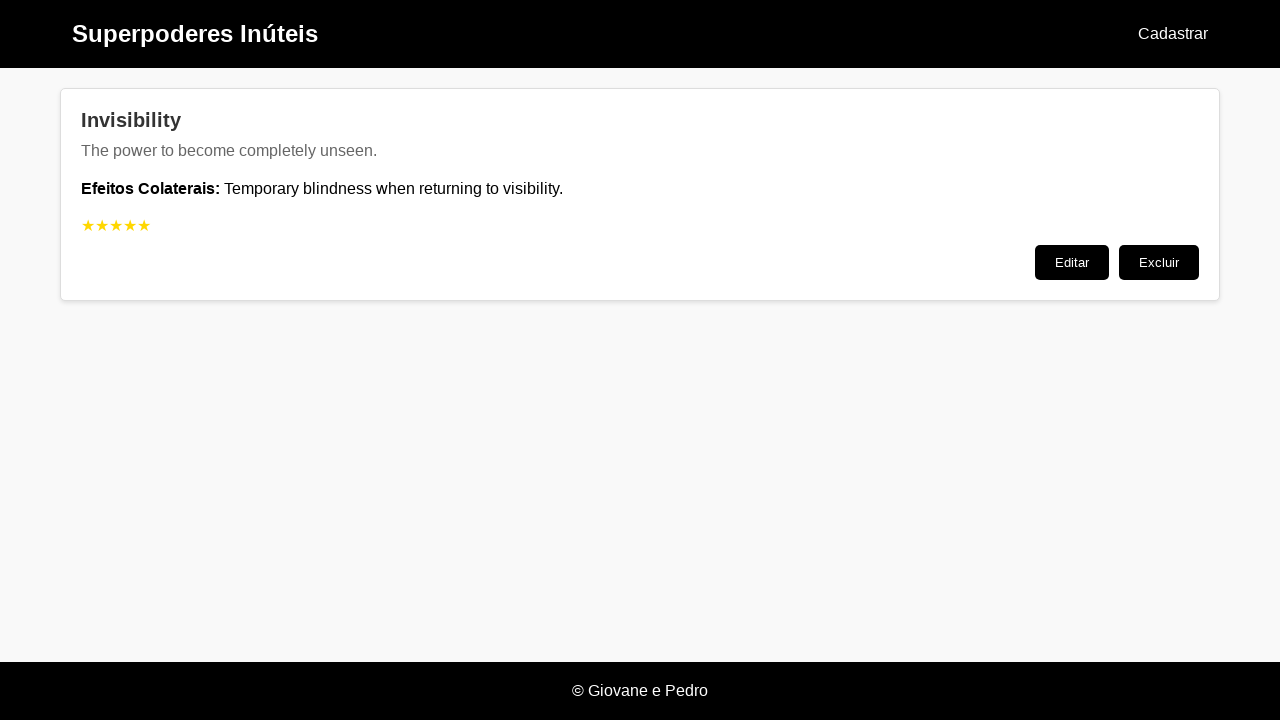

Navigated back to home page to verify changes
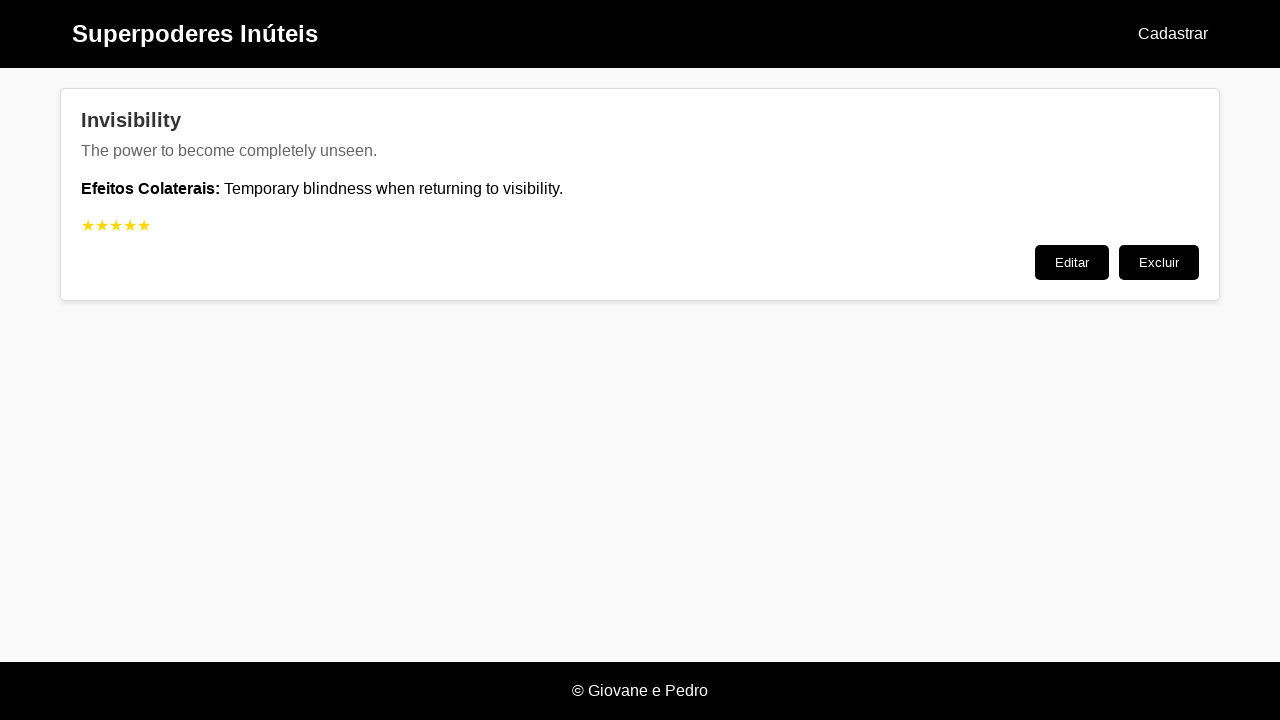

Powers list loaded
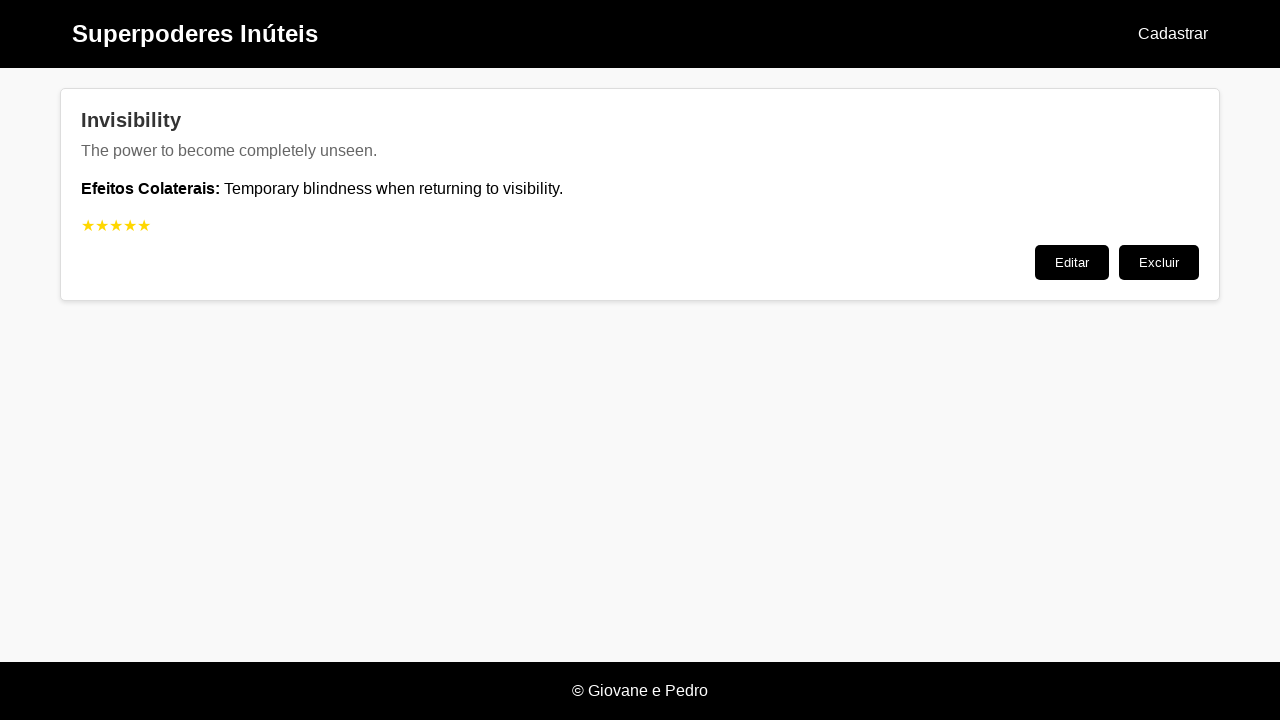

Verified that power name was successfully changed to 'Invisibility'
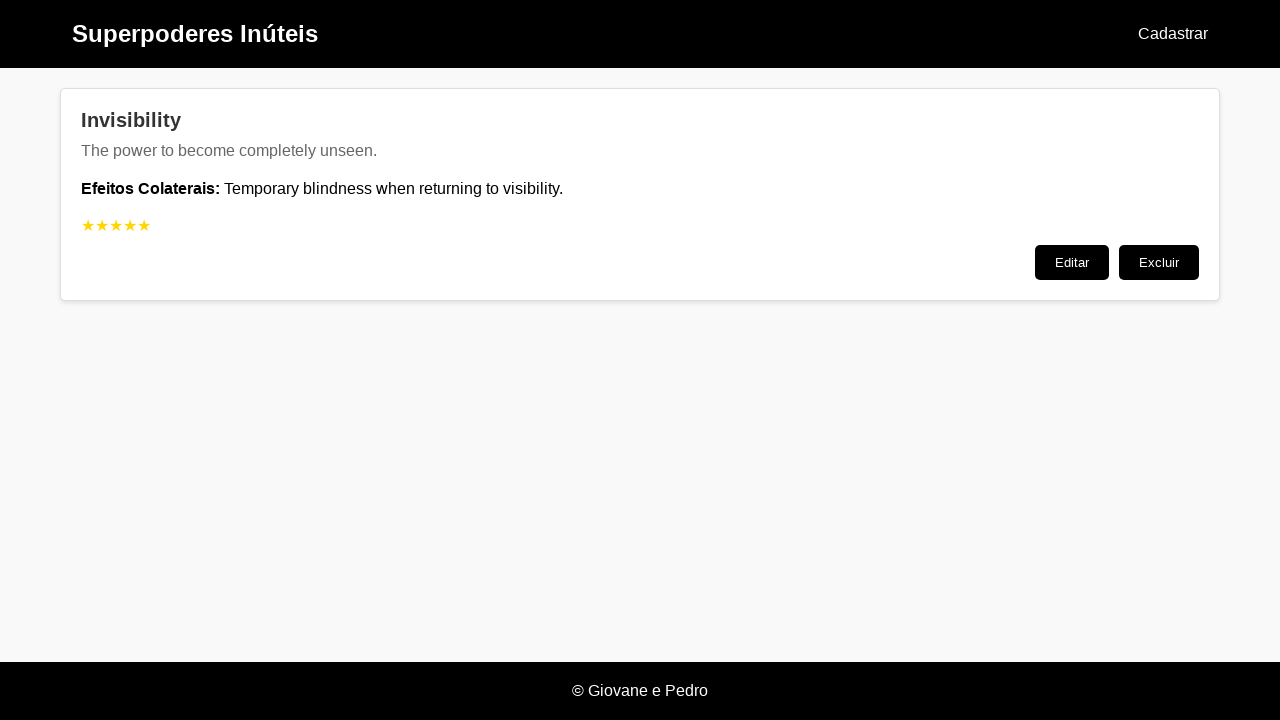

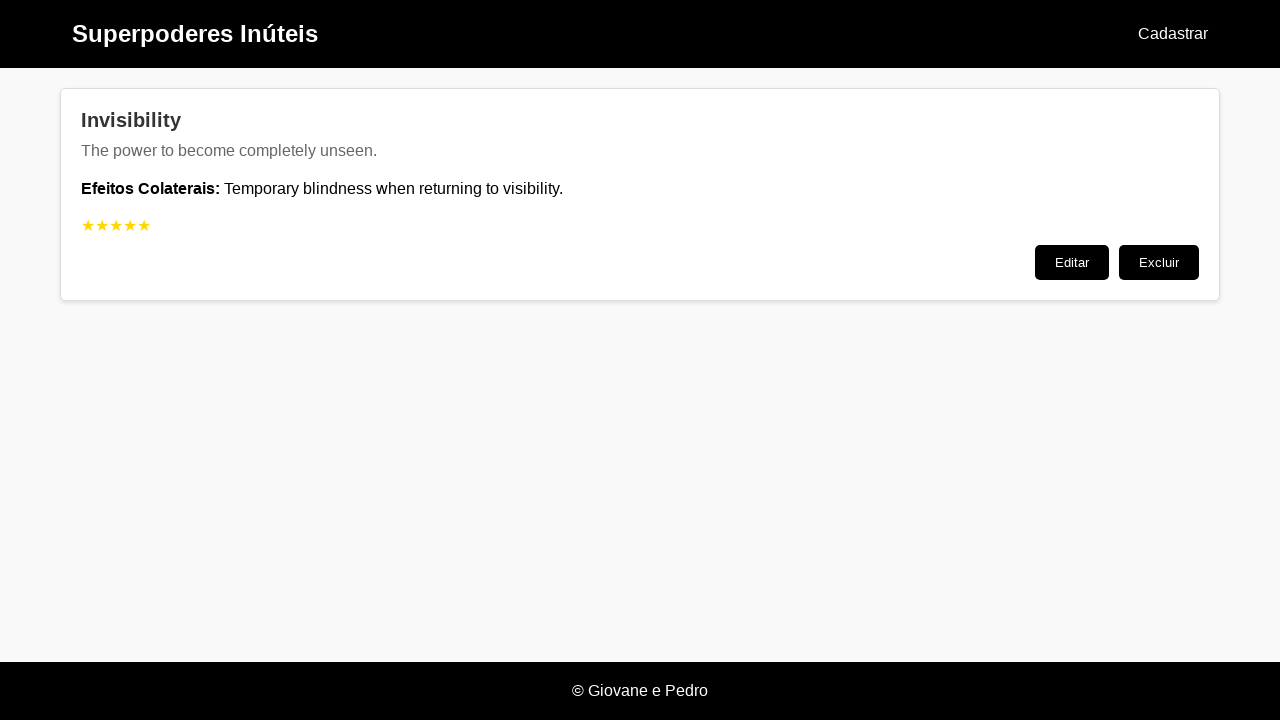